Tests AJAX dynamic loading functionality by clicking a Start button, waiting for the loading indicator to disappear, and verifying that "Hello World!" text is displayed after loading completes.

Starting URL: http://the-internet.herokuapp.com/dynamic_loading/2

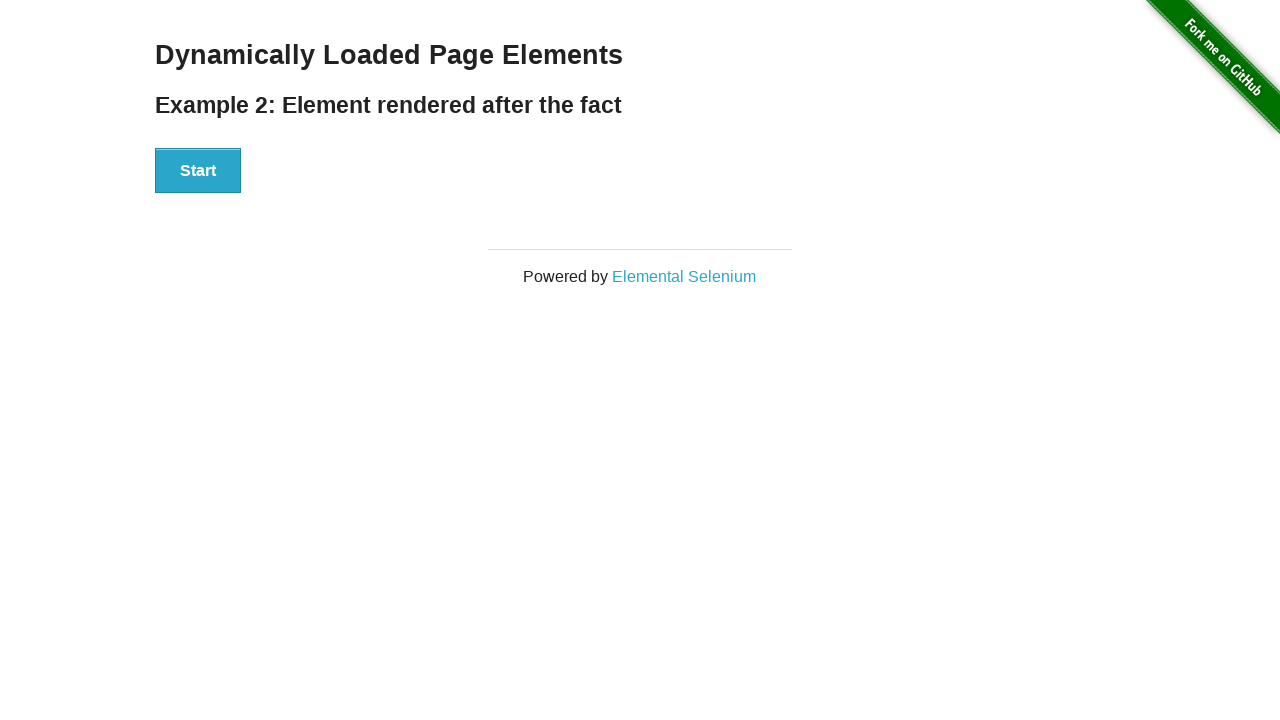

Clicked Start button to trigger AJAX dynamic loading at (198, 171) on xpath=//button[contains(text(),'Start')]
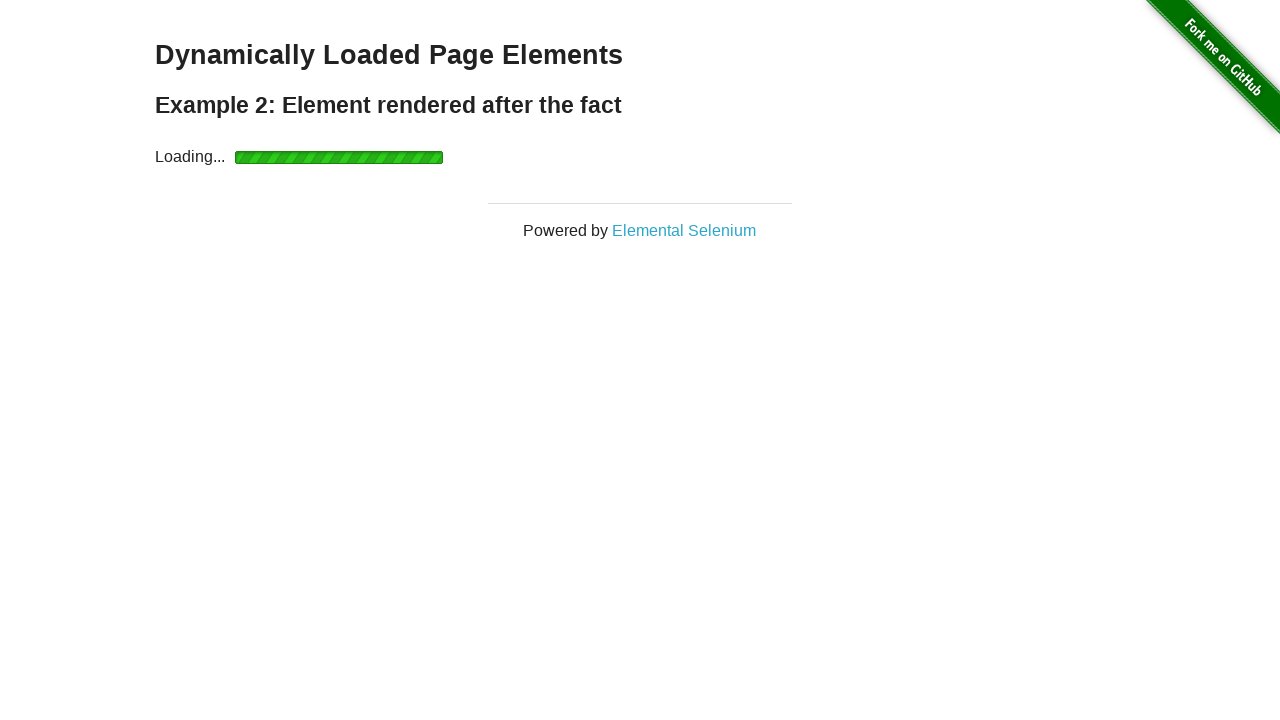

Loading indicator disappeared after AJAX request completed
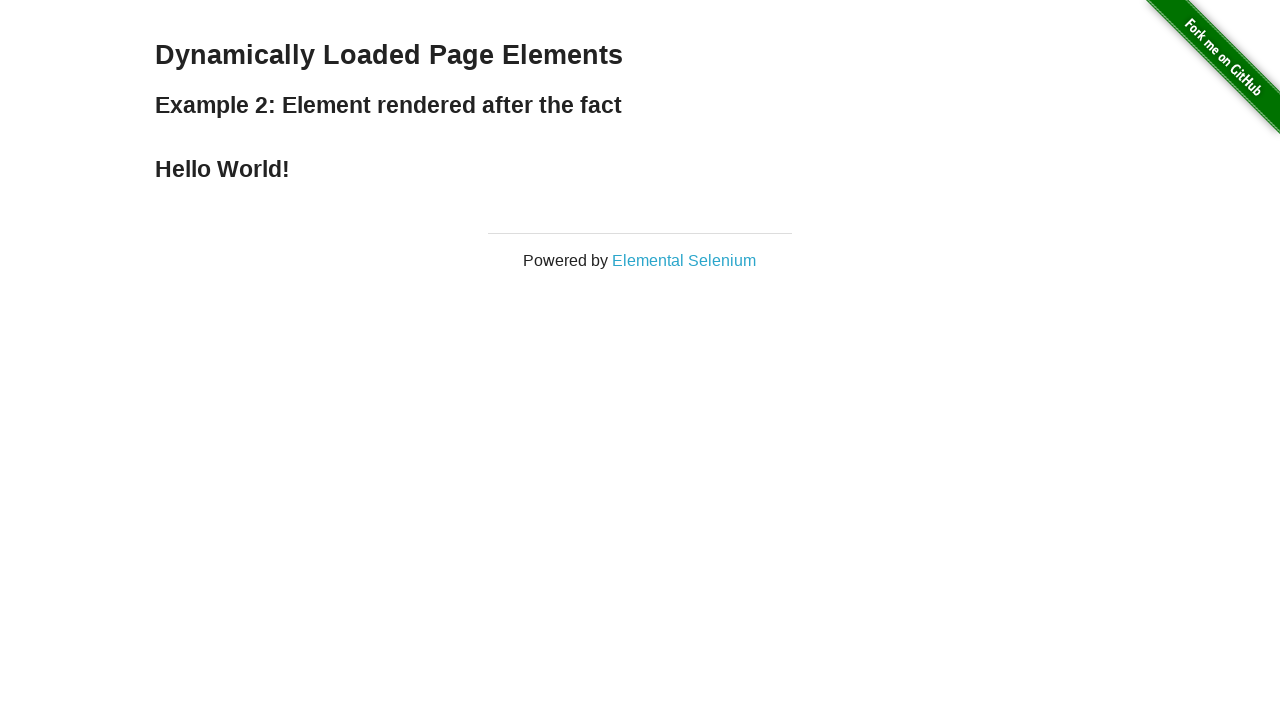

Verified 'Hello World!' text is displayed after loading completes
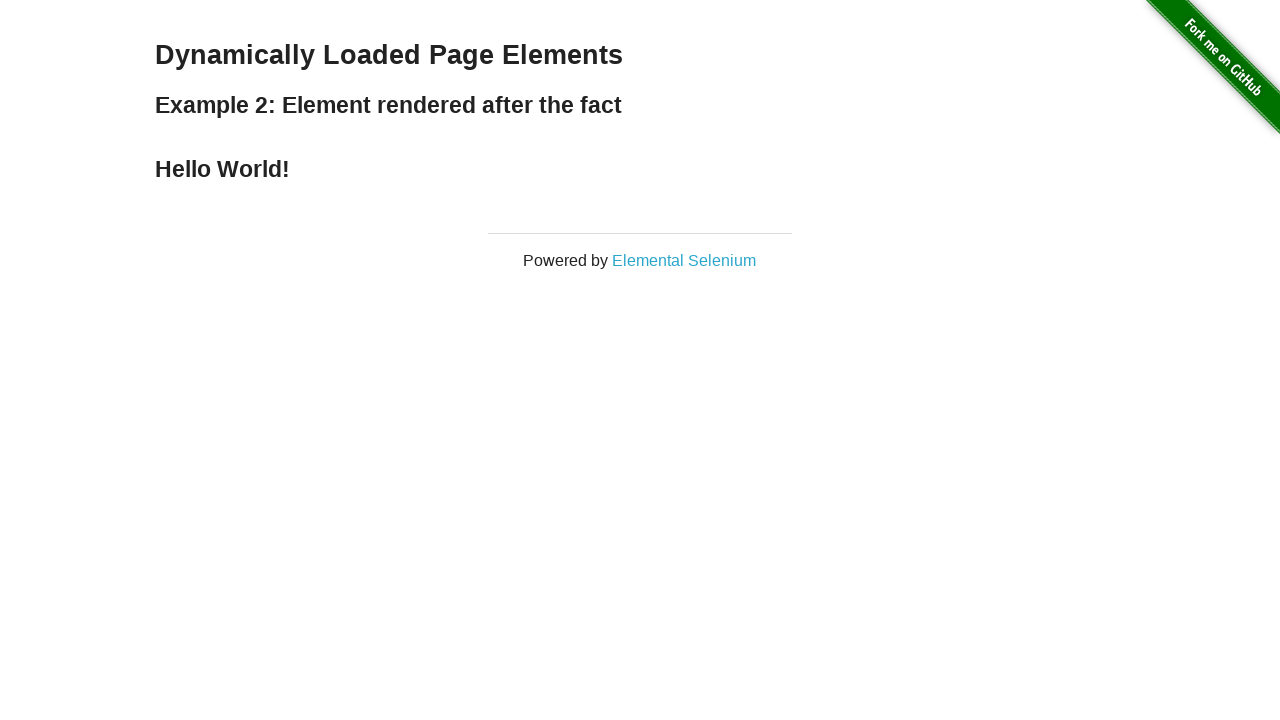

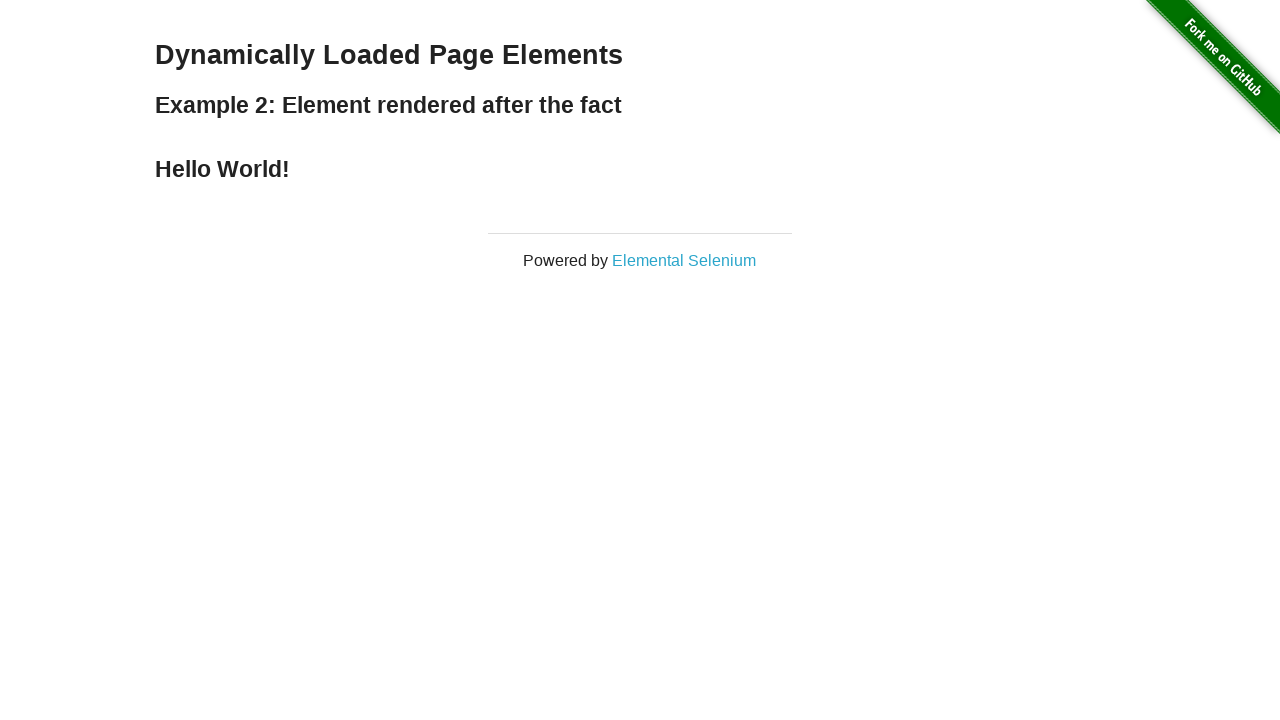